Tests explicit wait strategy by clicking a reveal button, waiting for an input field to become visible, then typing text into it

Starting URL: https://www.selenium.dev/selenium/web/dynamic.html

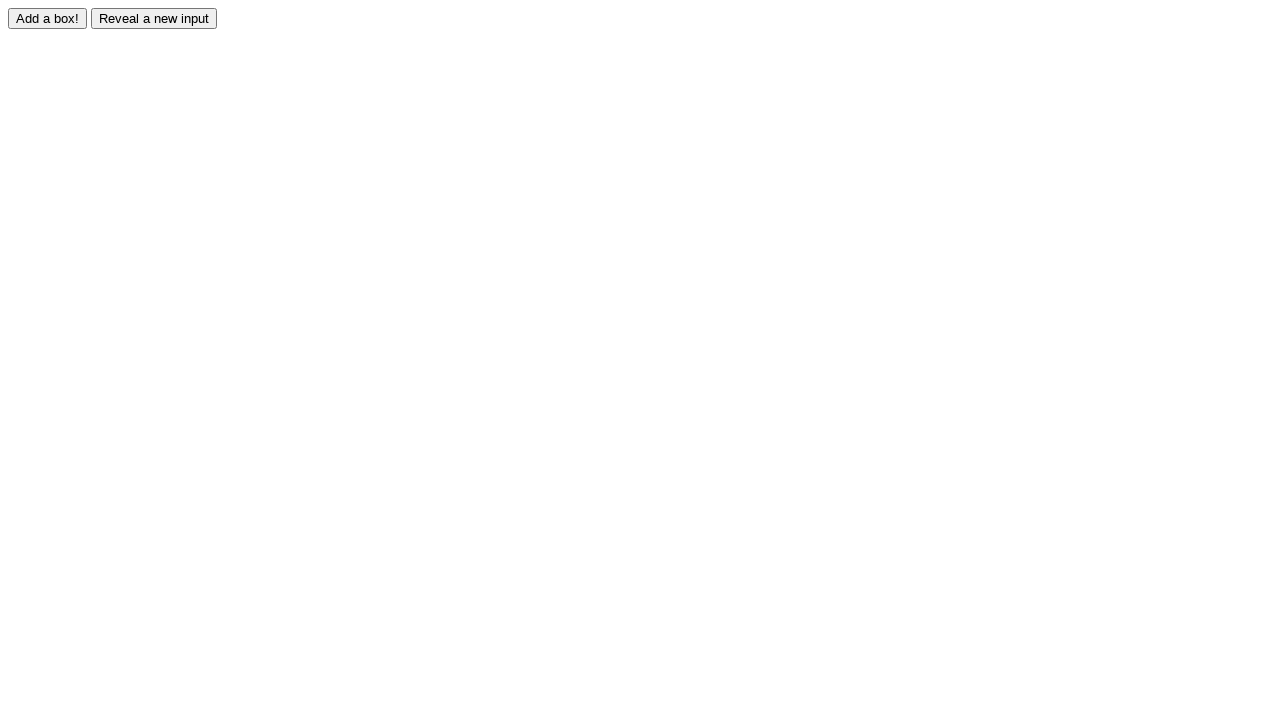

Clicked reveal button to show hidden input field at (154, 18) on #reveal
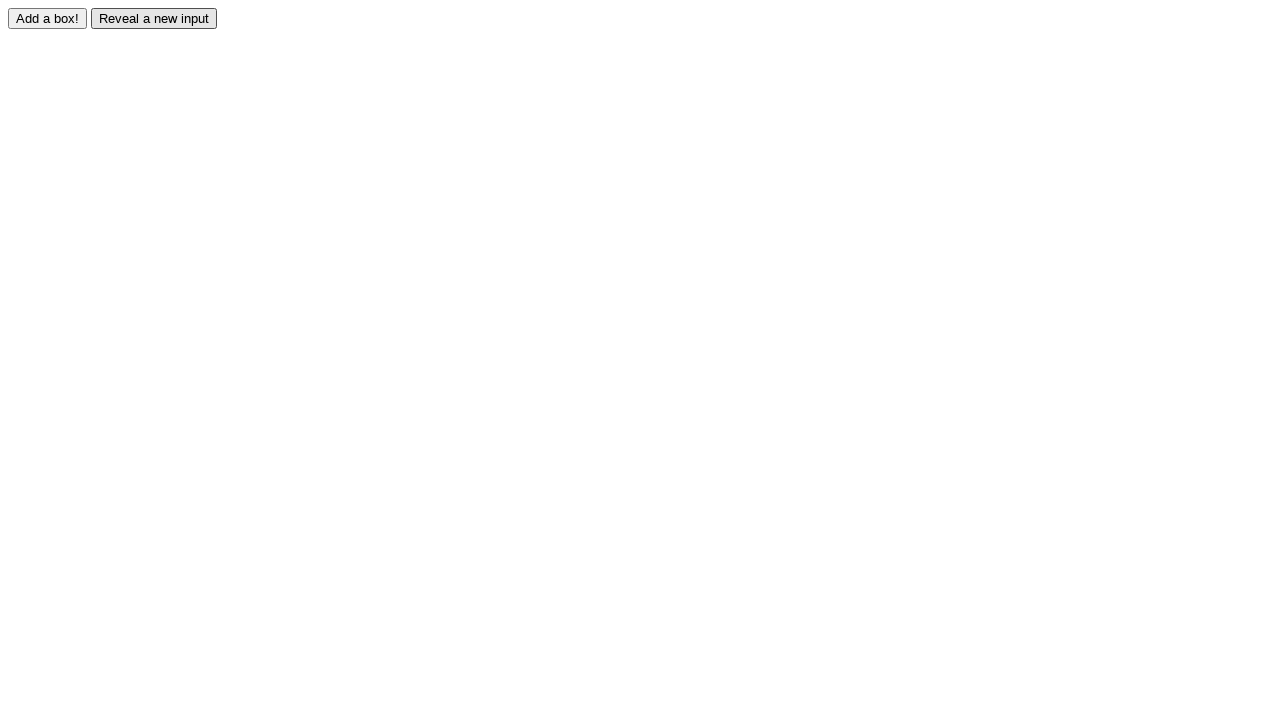

Waited for revealed input field to become visible
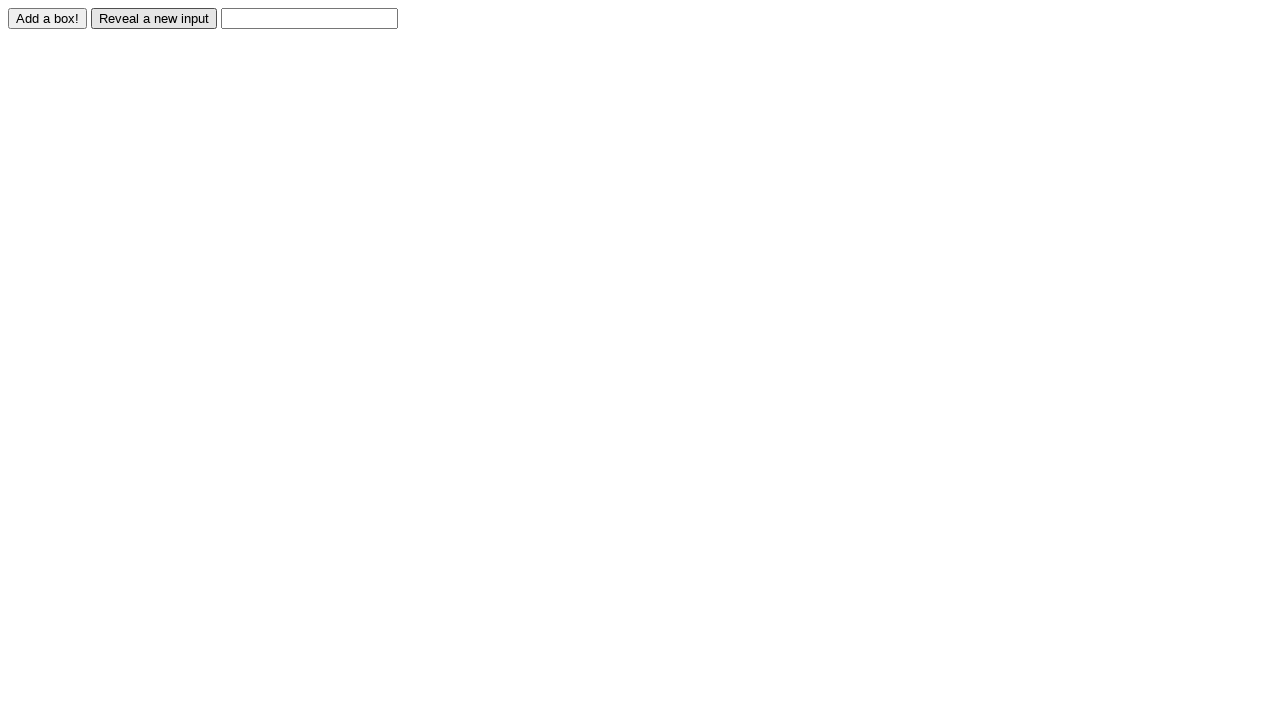

Typed 'Displayed' into the revealed input field on #revealed
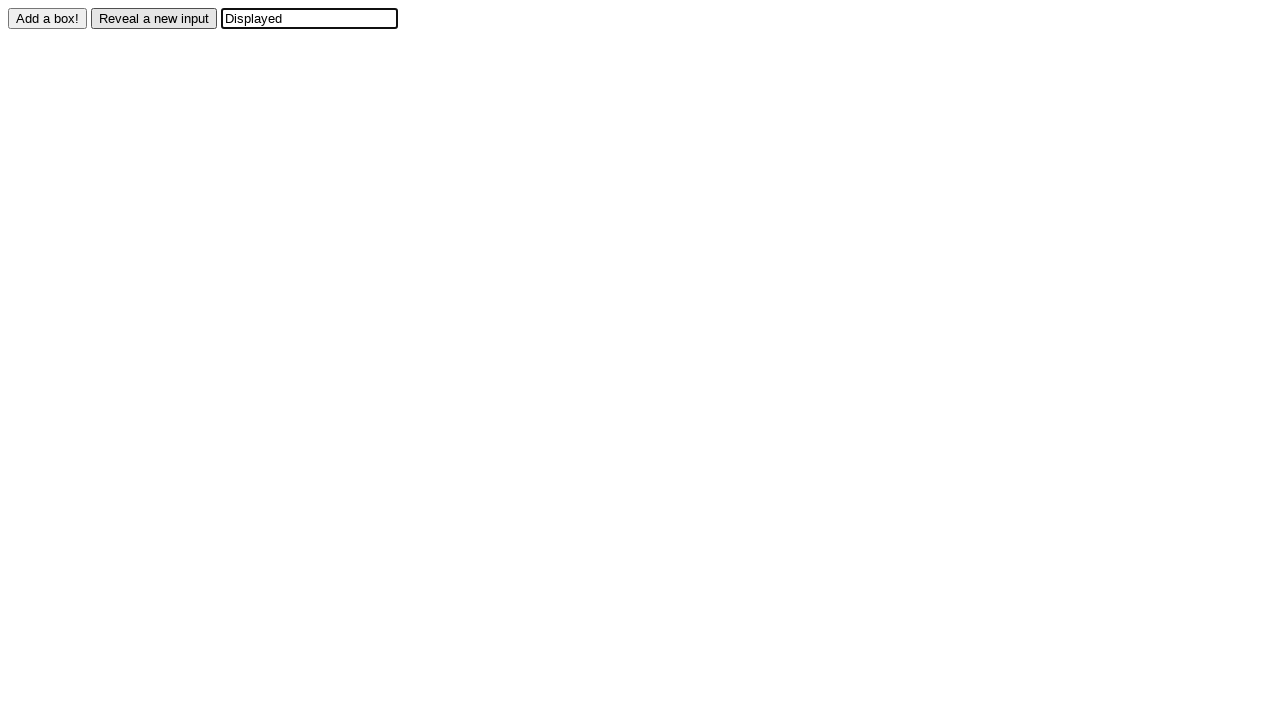

Verified that input field contains 'Displayed'
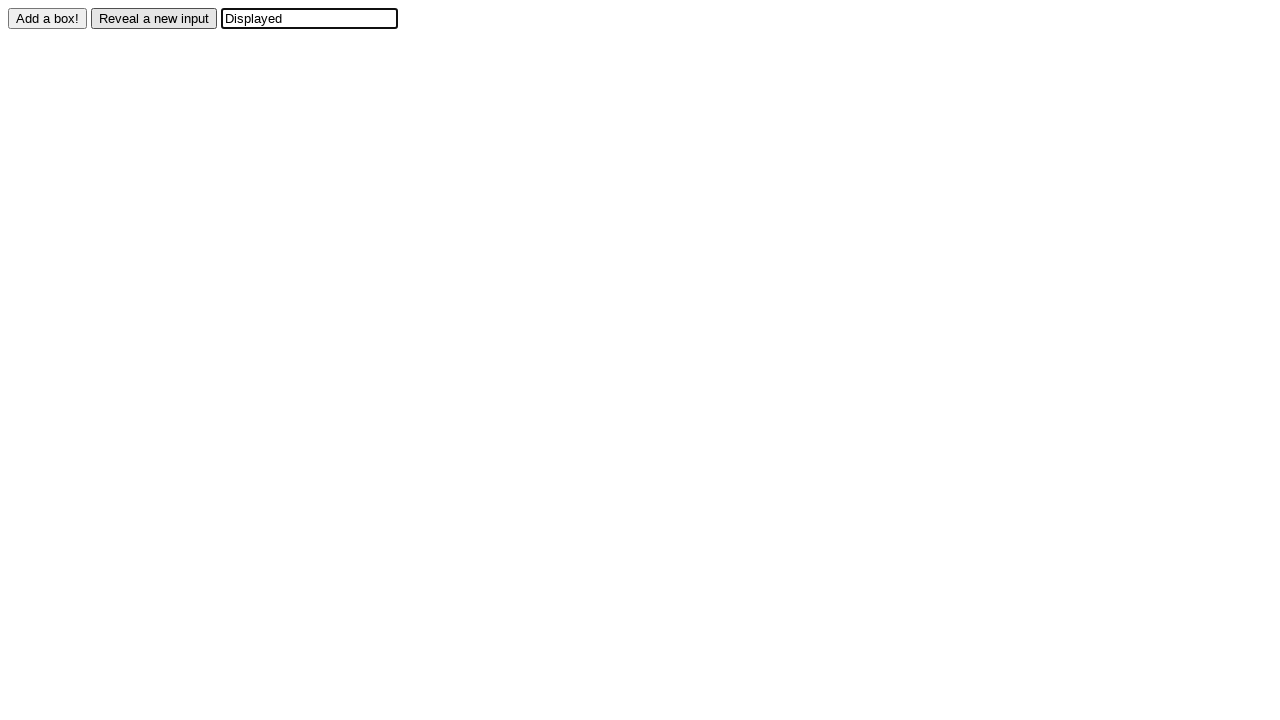

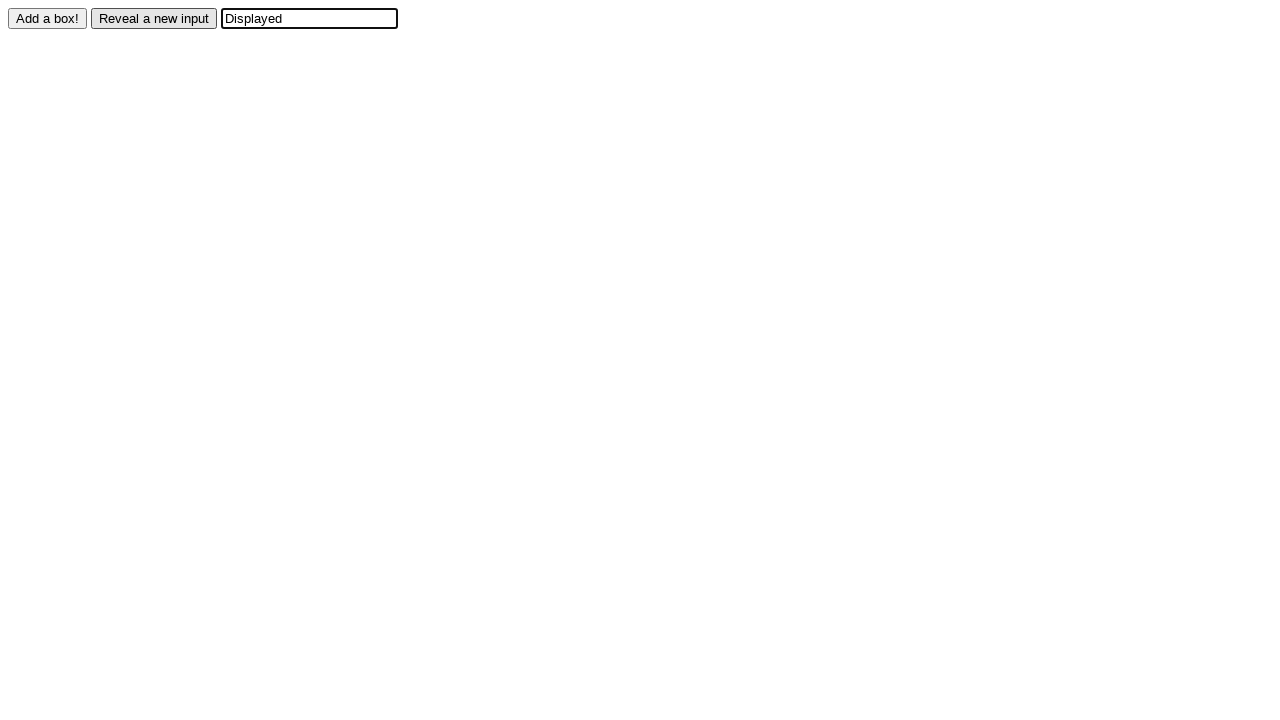